Tests handling of new browser windows by opening a new window, switching between windows, navigating to a different URL in the new window, and closing it

Starting URL: https://demoqa.com/browser-windows

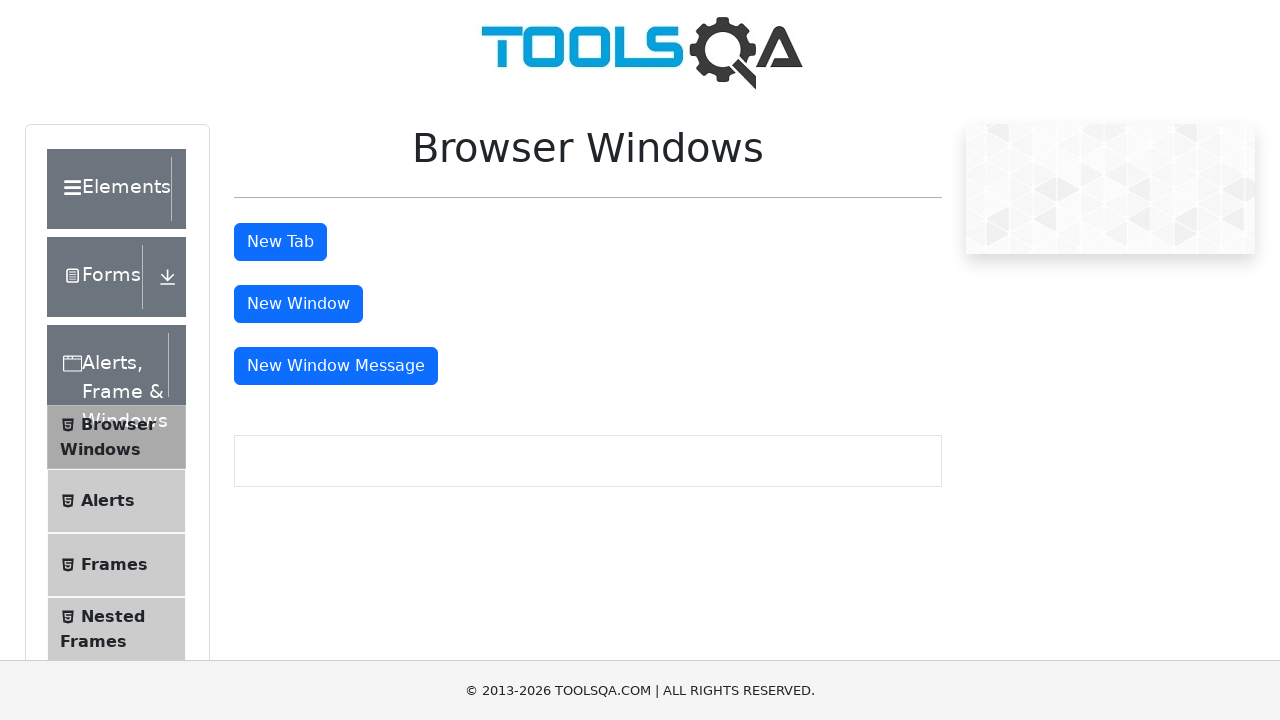

Clicked button to open new window at (298, 304) on button#windowButton
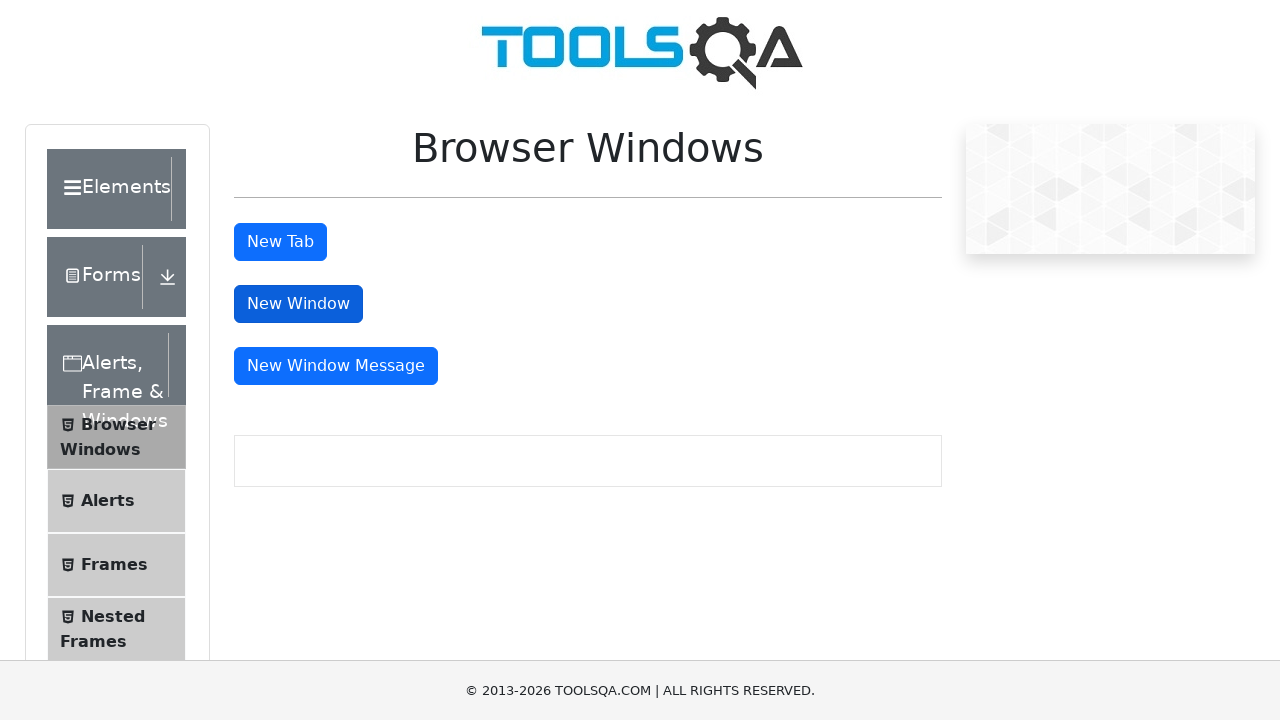

Retrieved all pages in context
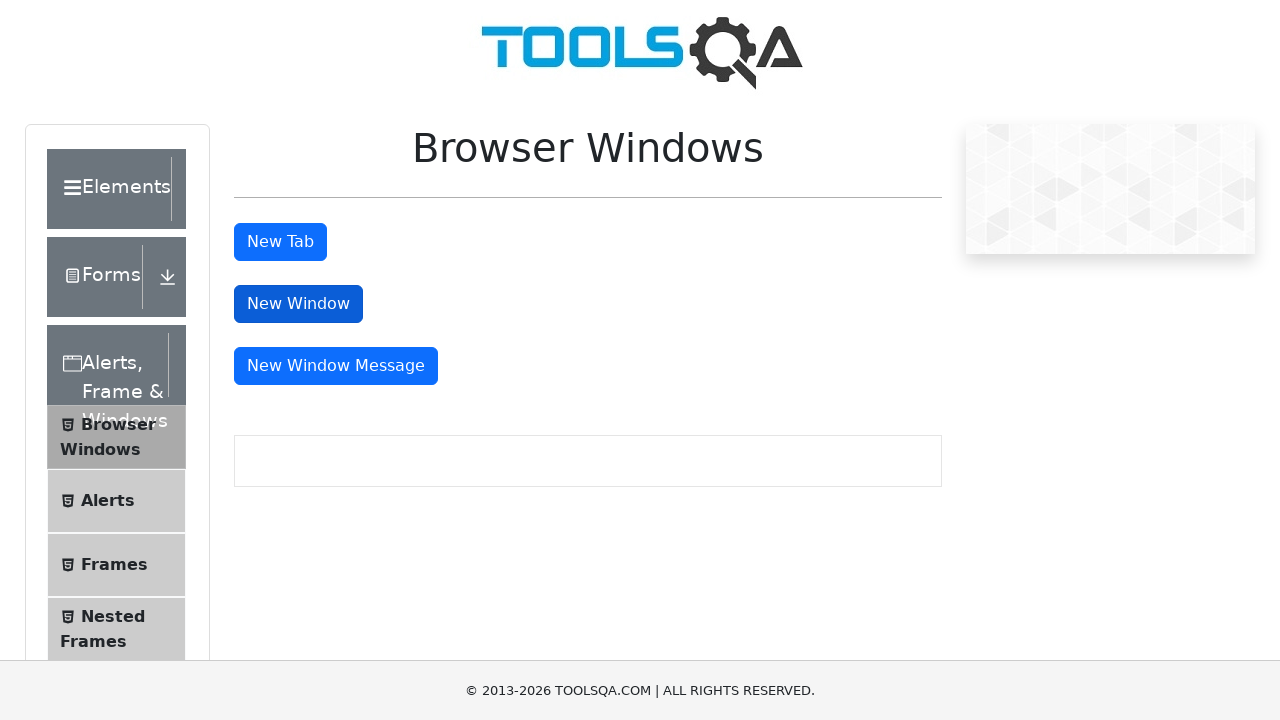

Obtained reference to newly opened window
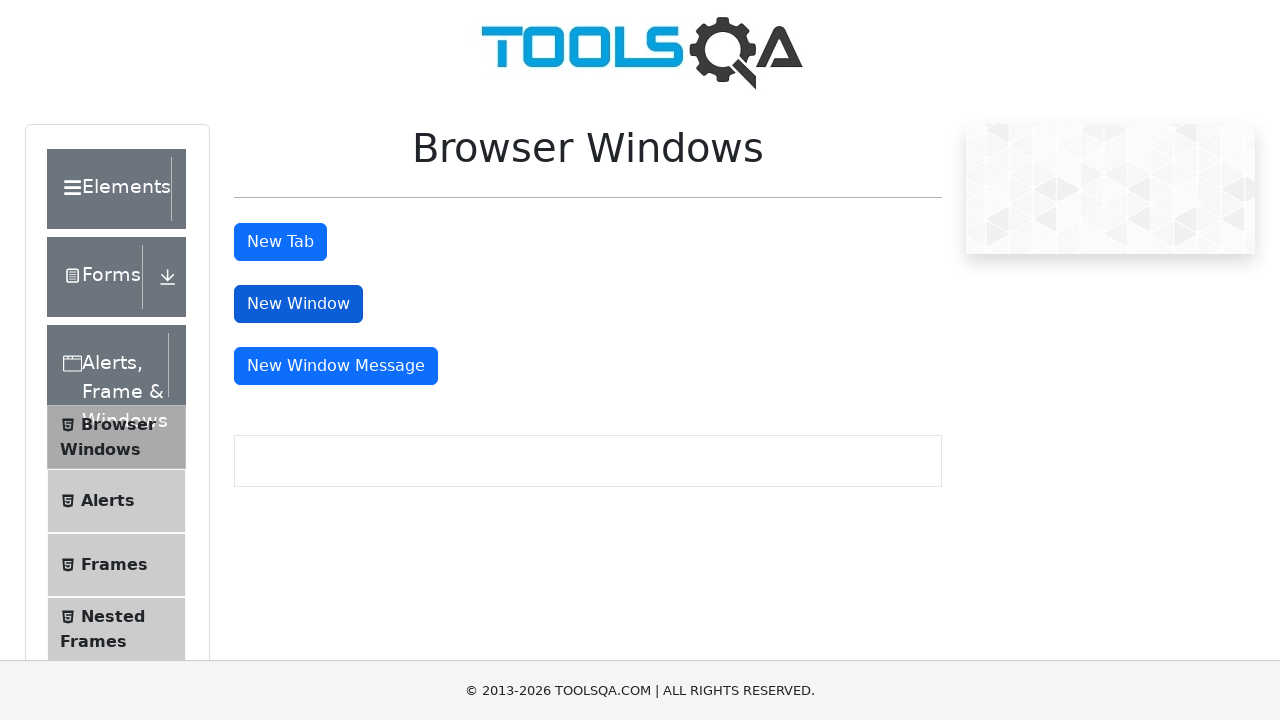

Navigated new window to https://opensource-demo.orangehrmlive.com
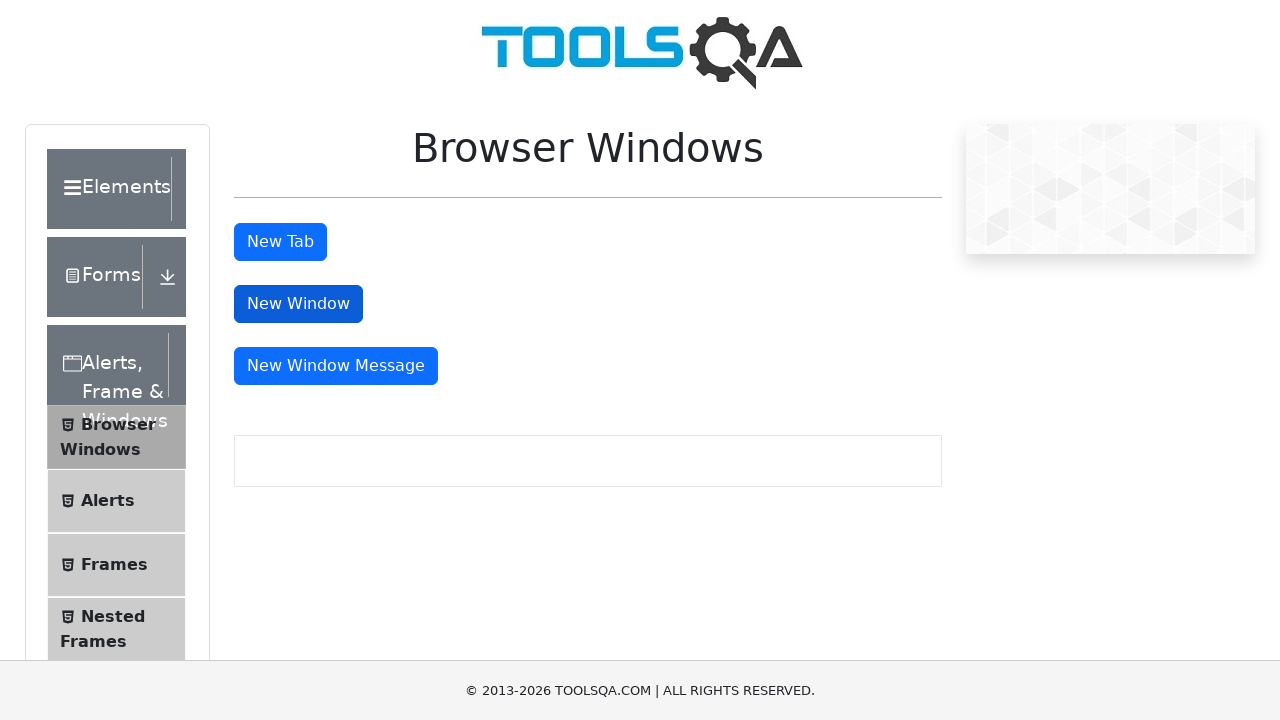

Closed the new window
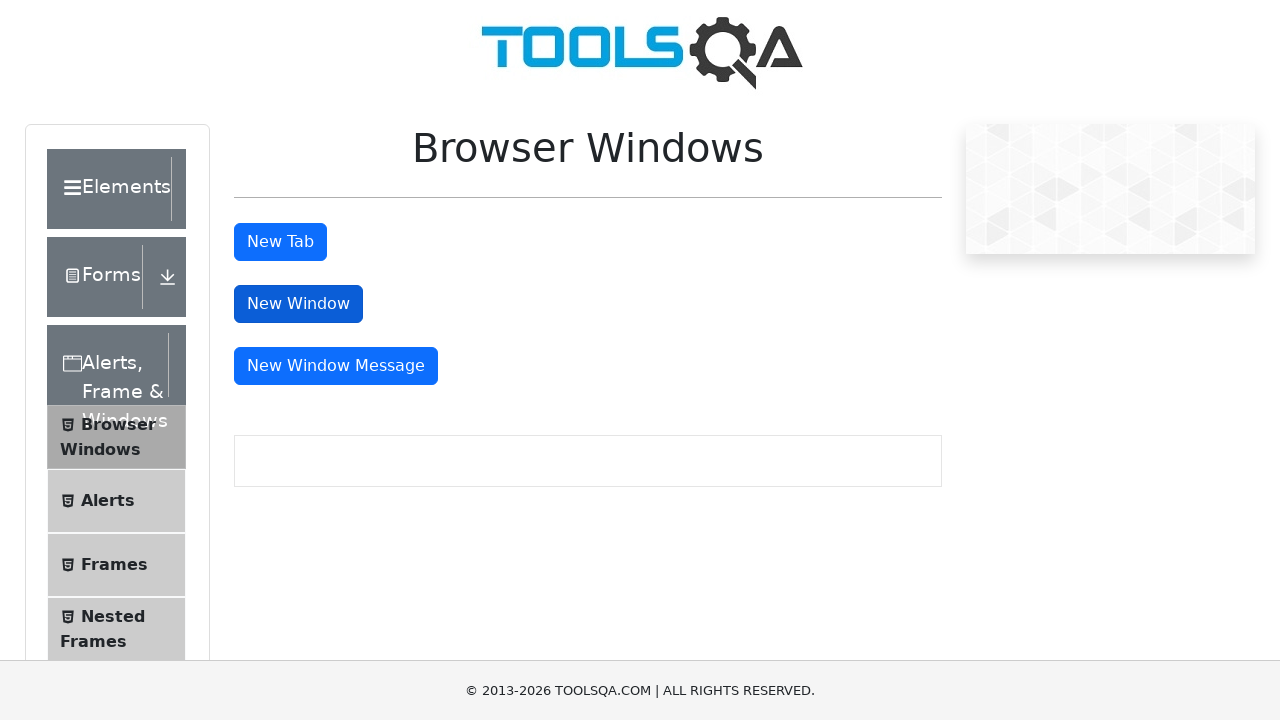

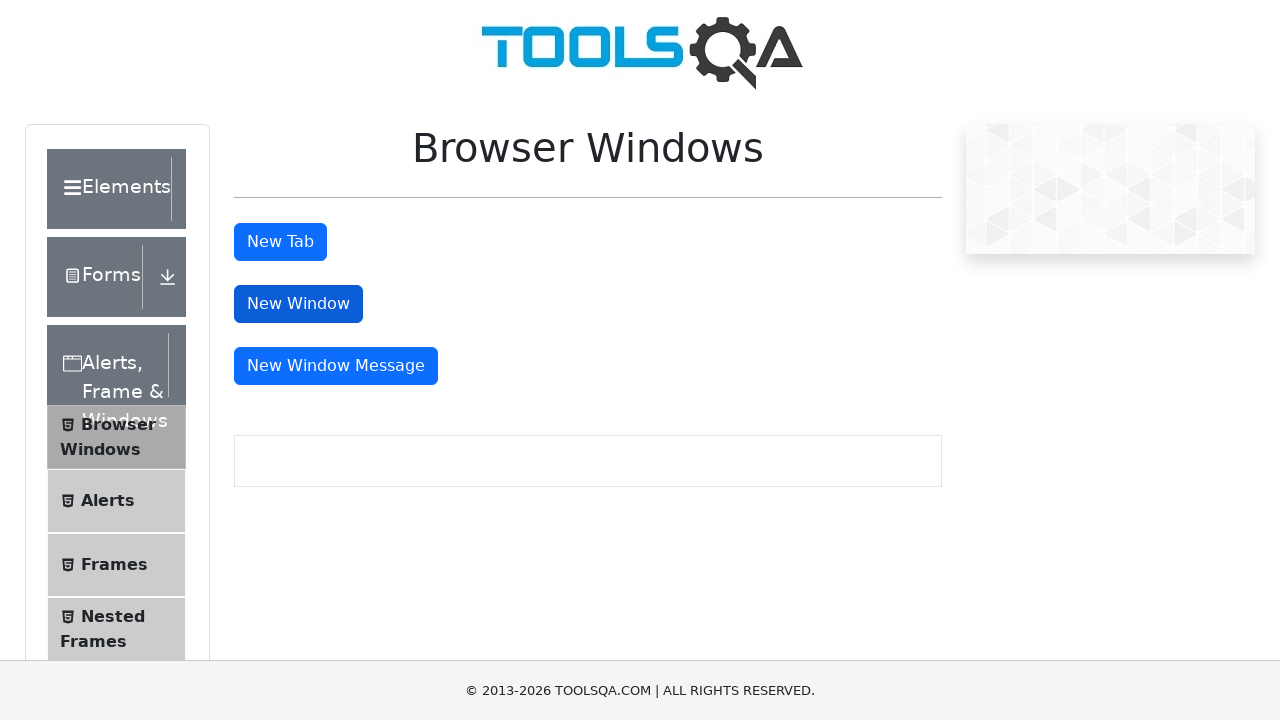